Tests the mail.com signup form by navigating to the signup page and filling in the first name field

Starting URL: https://www.mail.com/

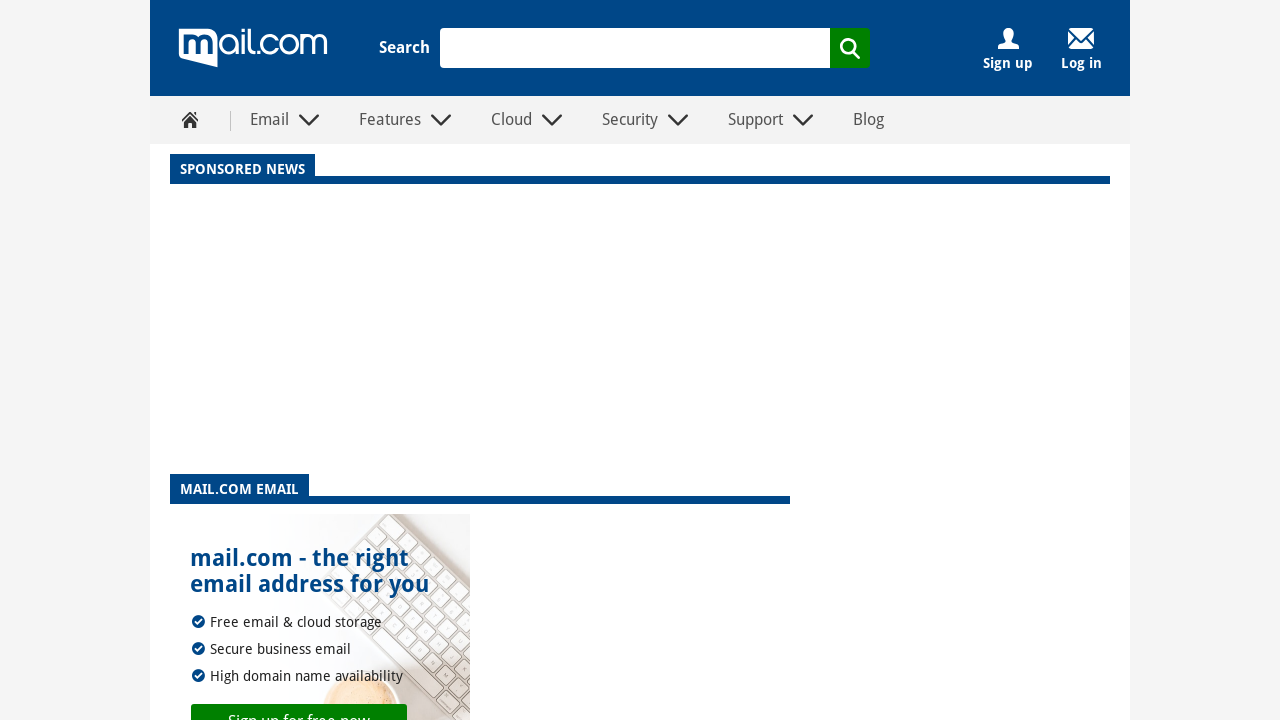

Clicked signup button to navigate to registration page at (1008, 38) on a#signup-button
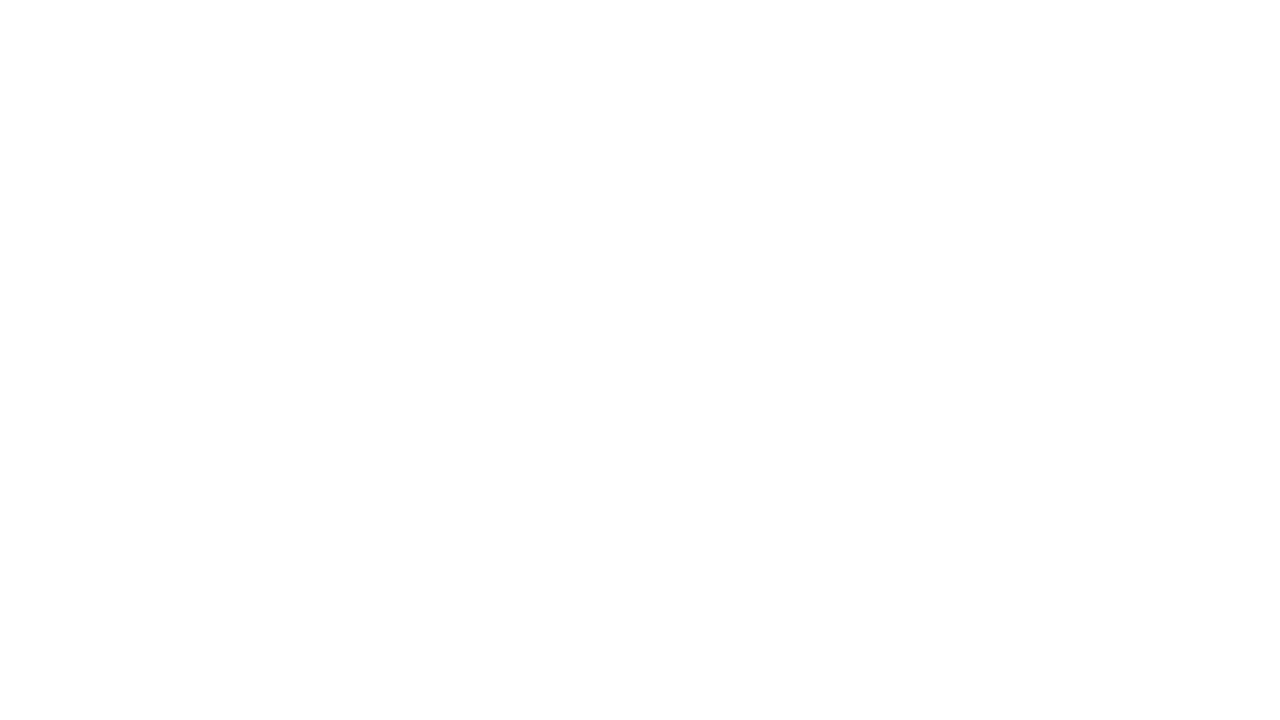

Signup form loaded with first name input field visible
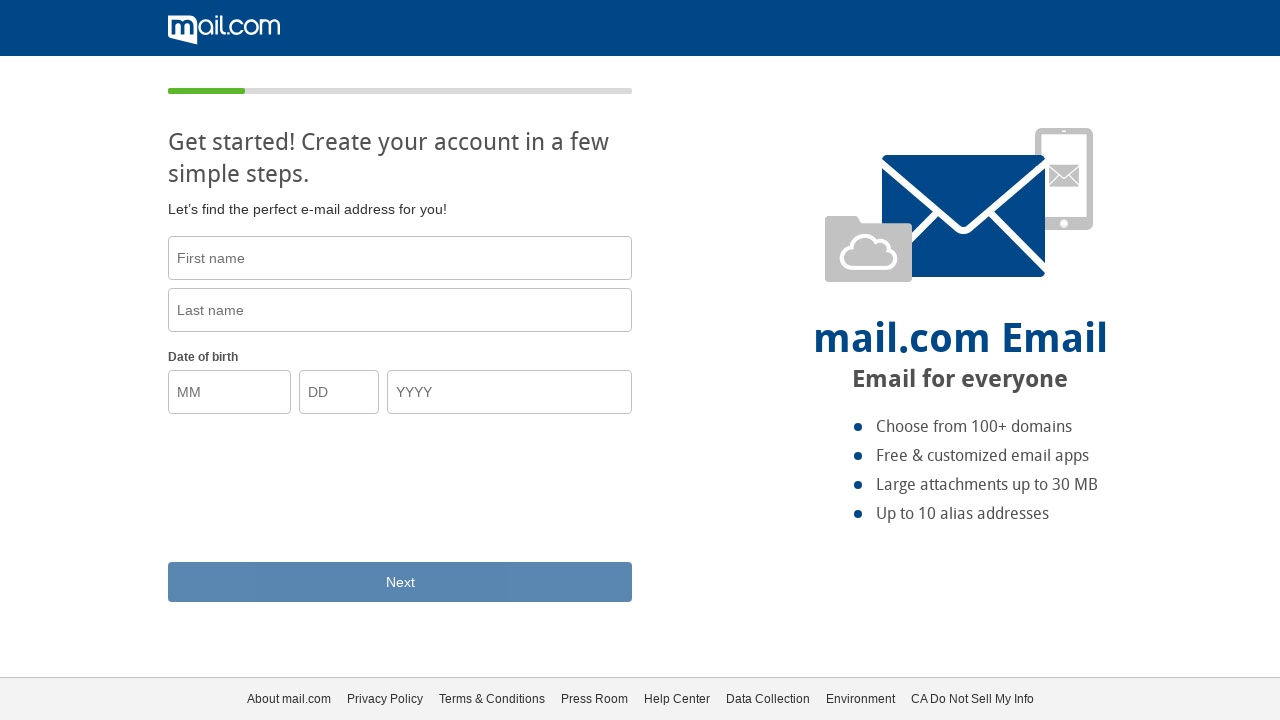

Filled first name field with 'yogi' on input[data-test='first-name-input']
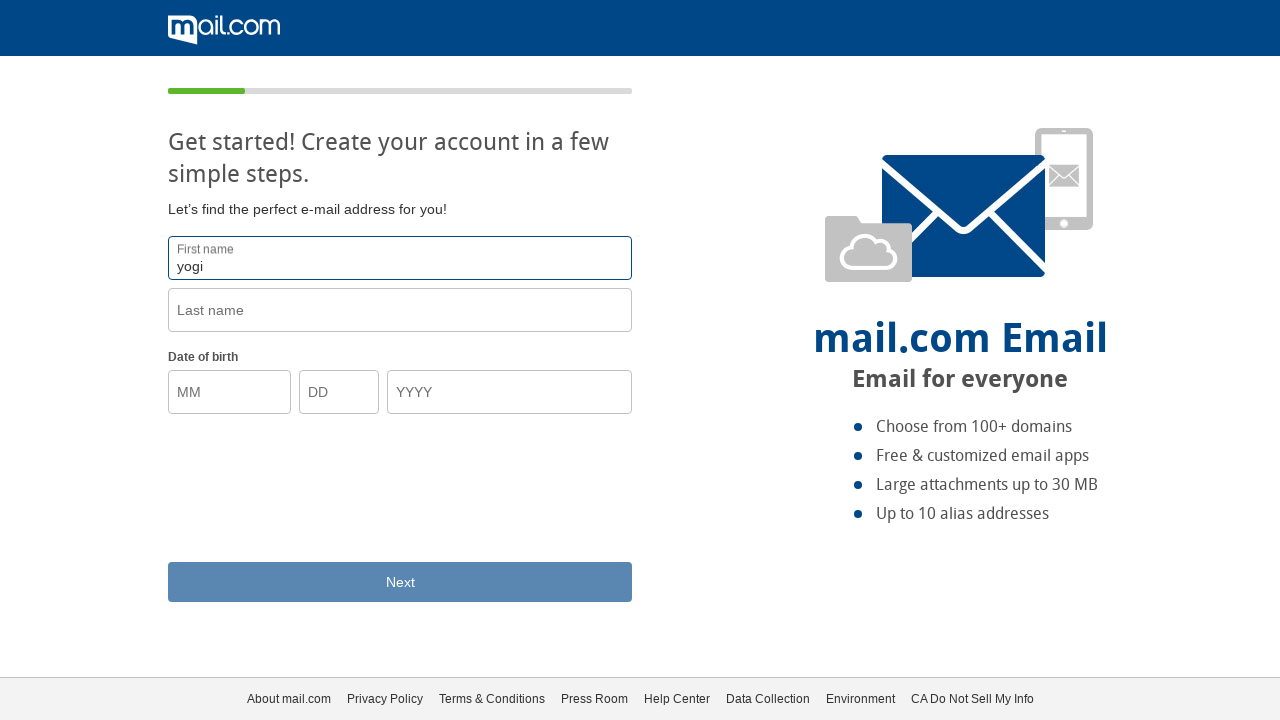

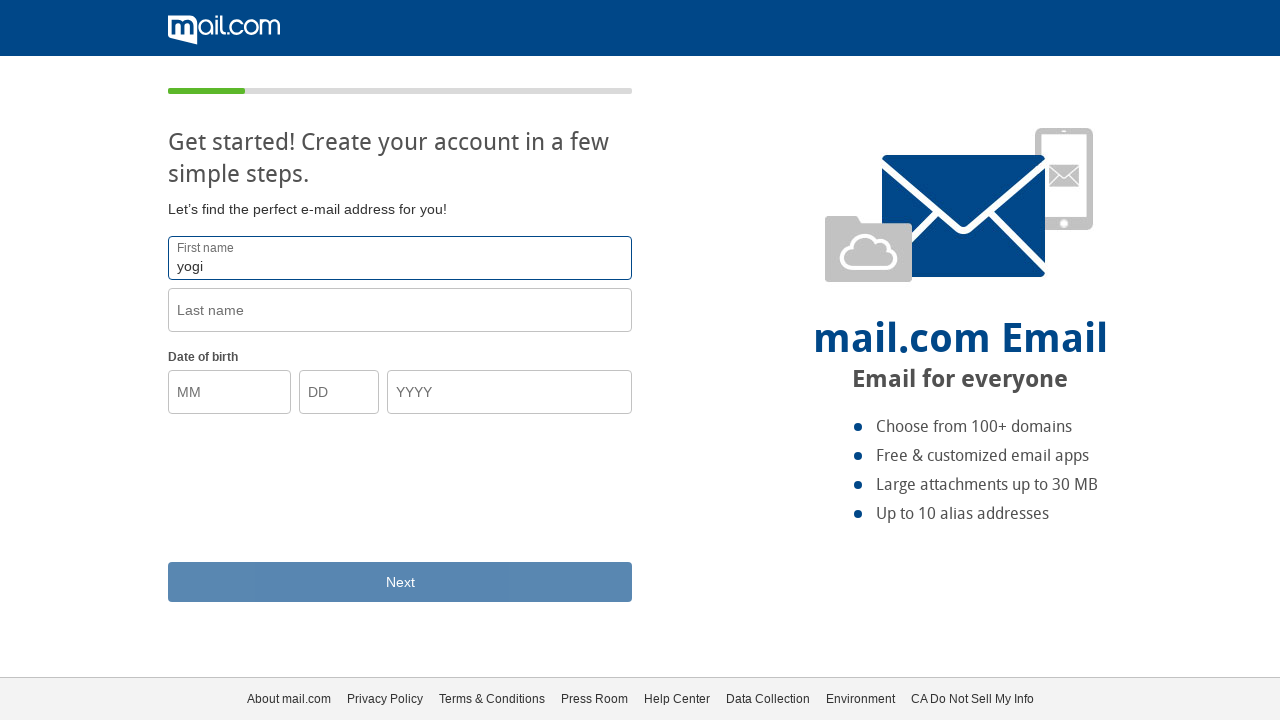